Tests slider functionality by moving the slider using arrow key presses and verifying the slider value changes accordingly

Starting URL: https://demoqa.com/slider

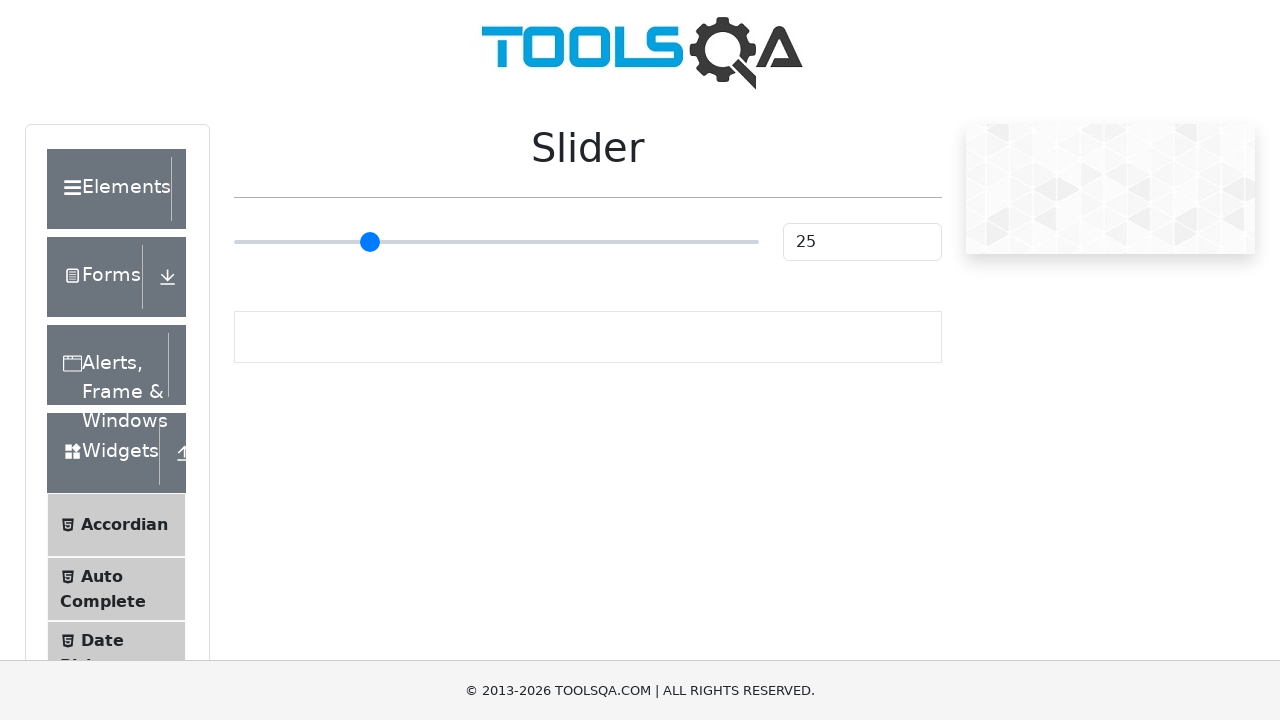

Navigated to slider demo page at https://demoqa.com/slider
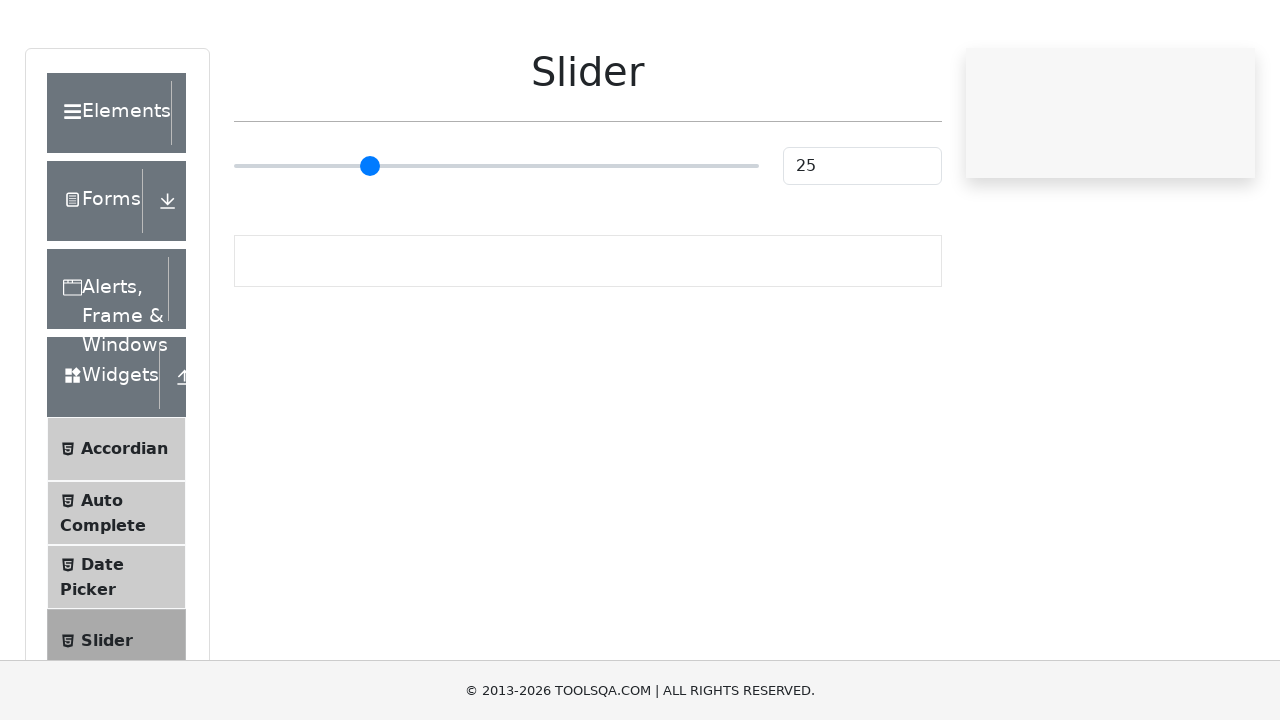

Located slider input element
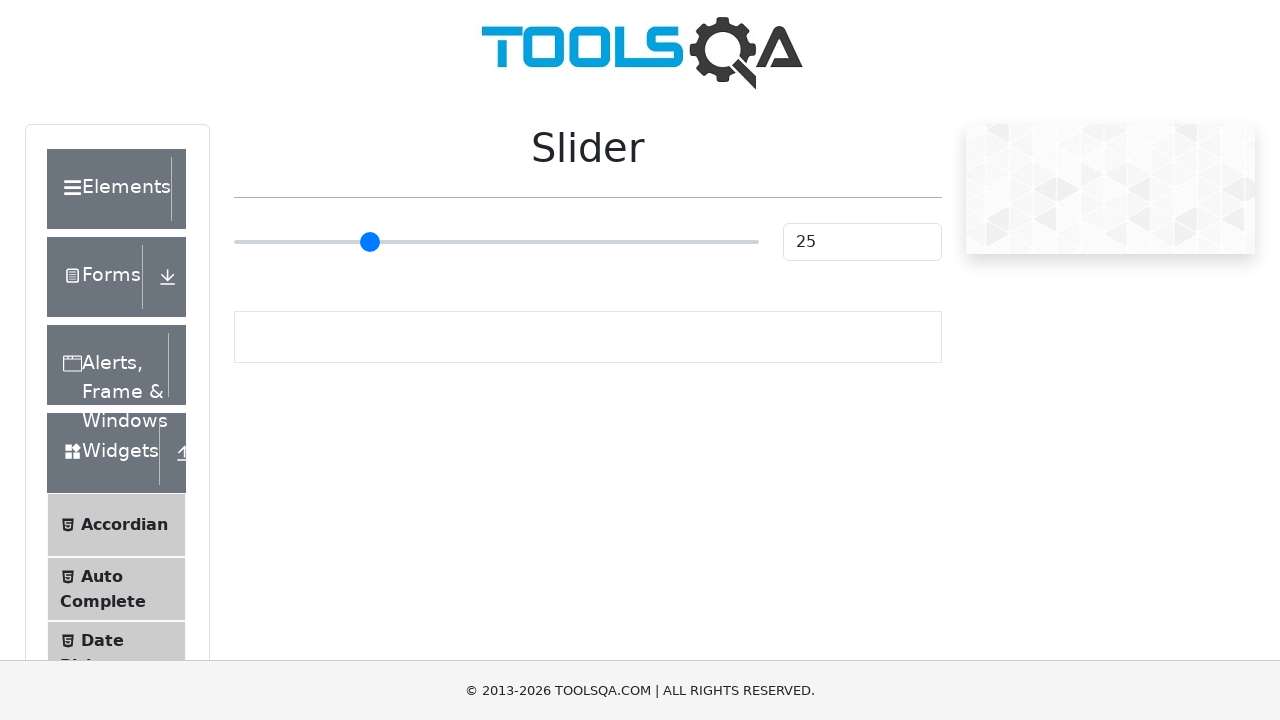

Pressed ArrowRight key on slider (1st press) on input[type='range']
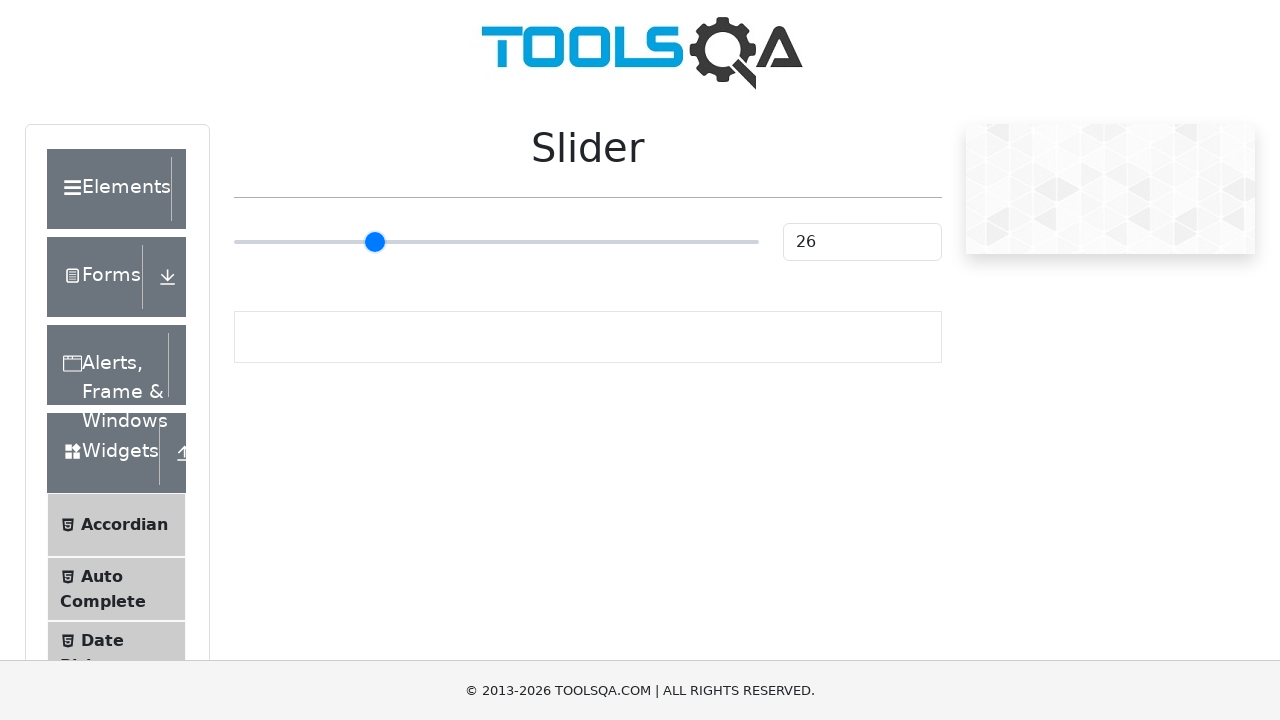

Pressed ArrowRight key on slider (2nd press) on input[type='range']
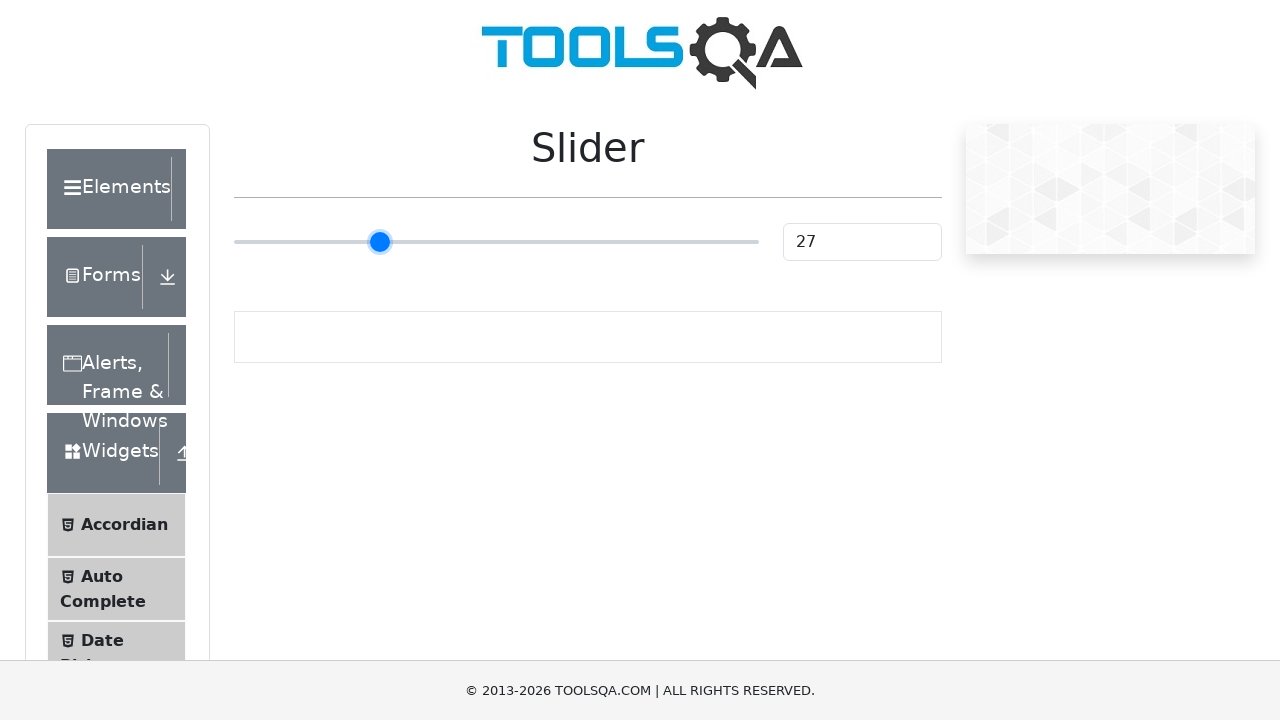

Pressed ArrowRight key on slider (3rd press) on input[type='range']
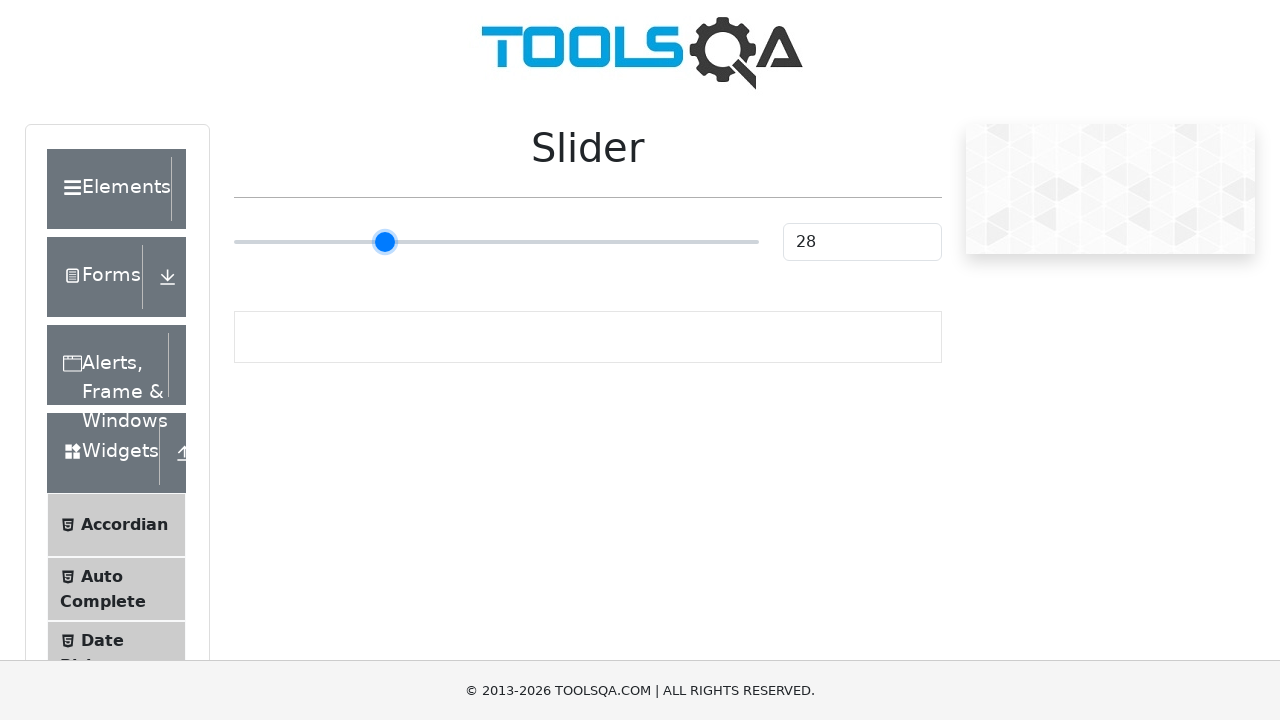

Retrieved slider value from #sliderValue element
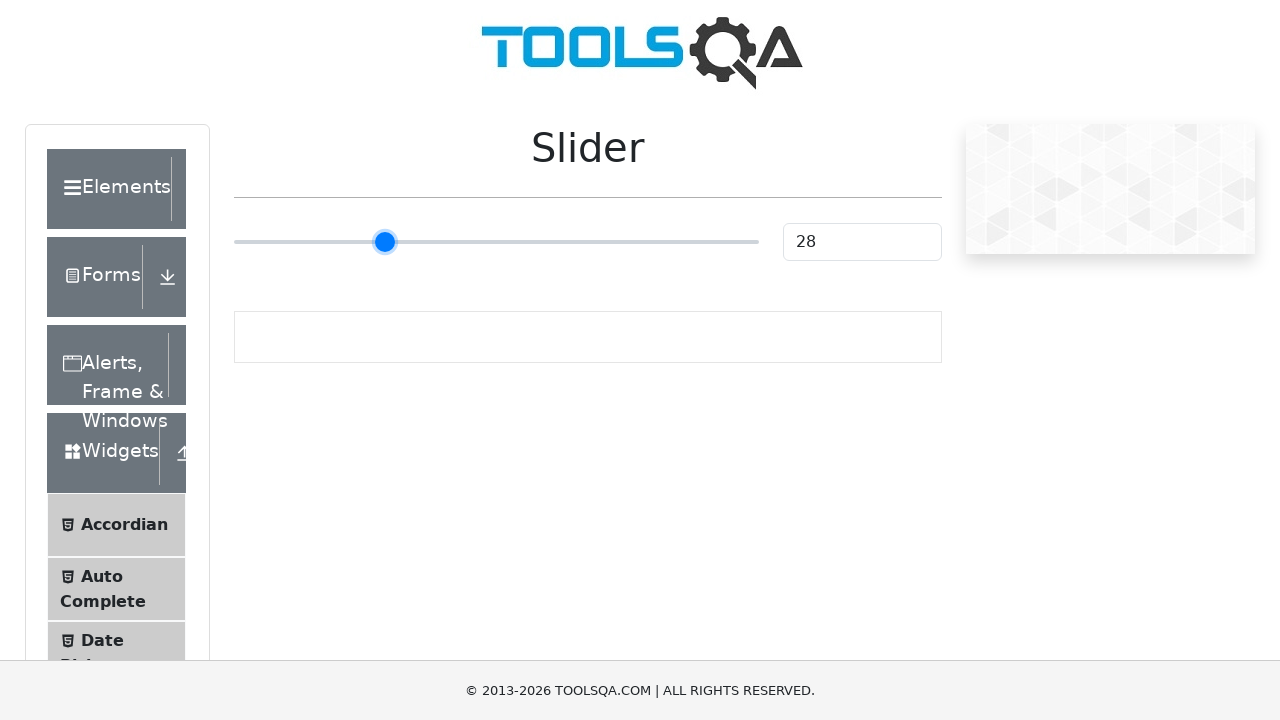

Verified slider value is 28 as expected
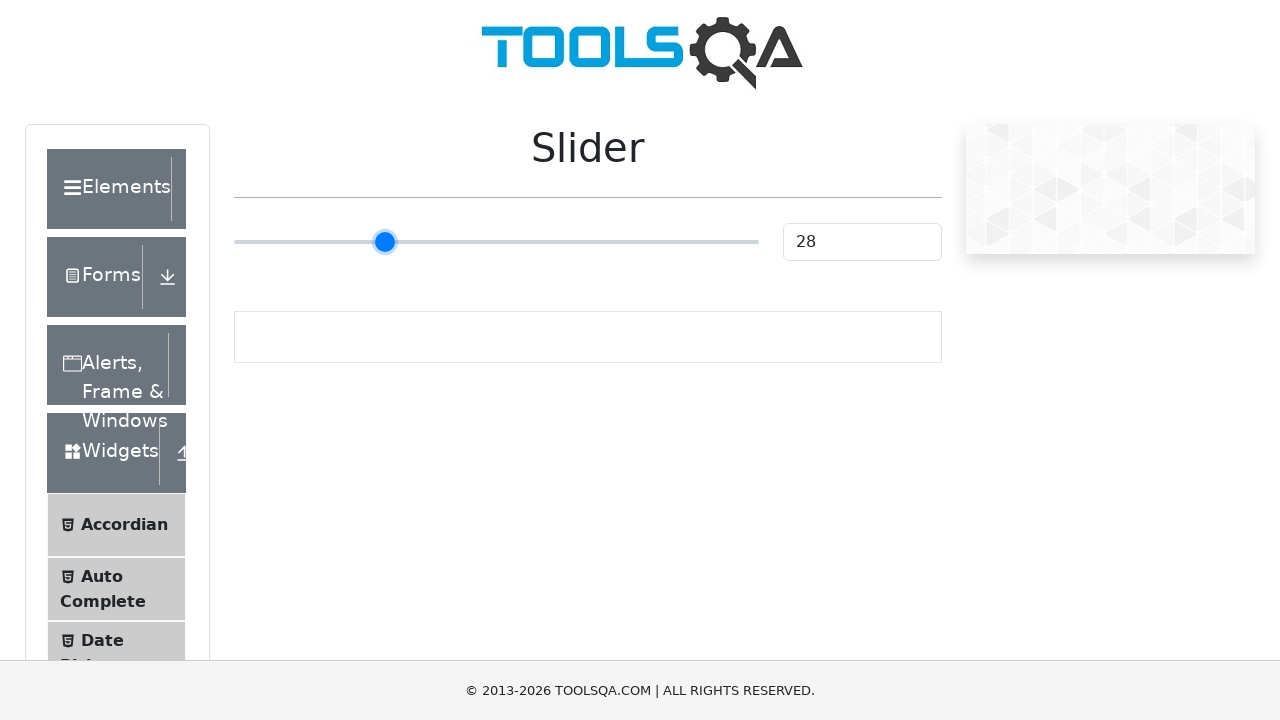

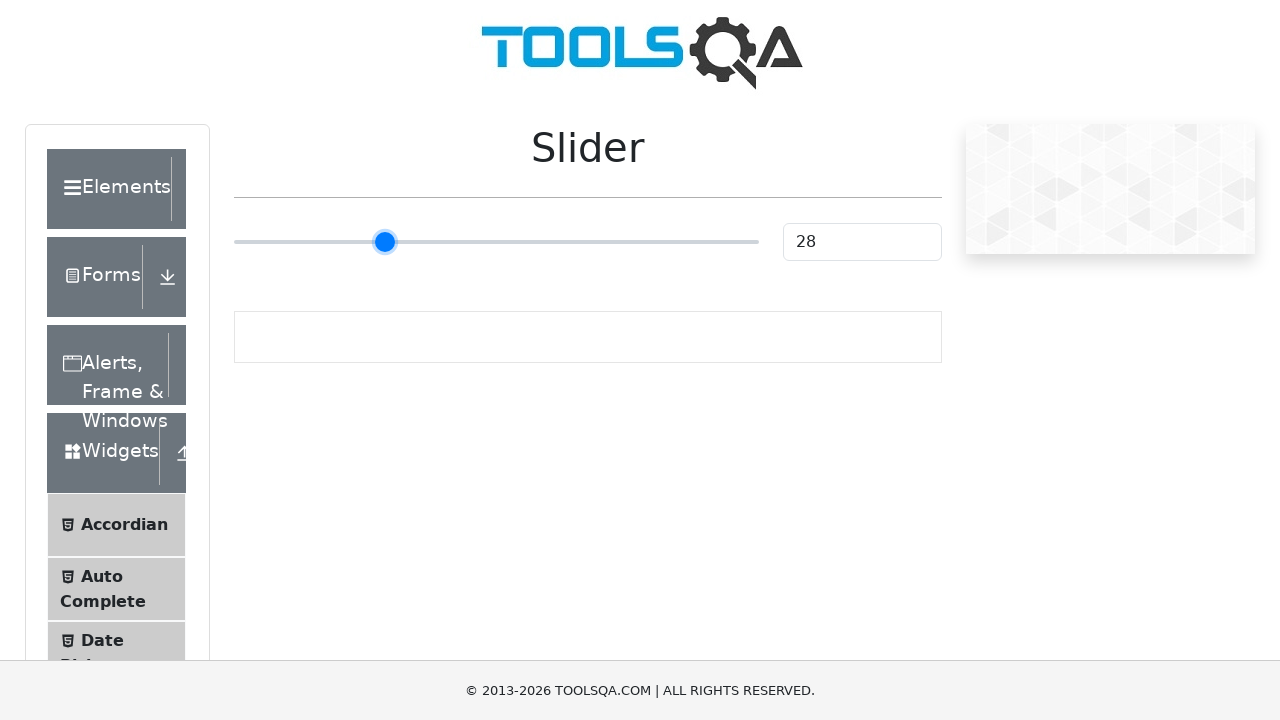